Tests alert dialog handling by triggering an alert on a JavaScript tutorial page and dismissing it

Starting URL: https://javascript.info/alert-prompt-confirm

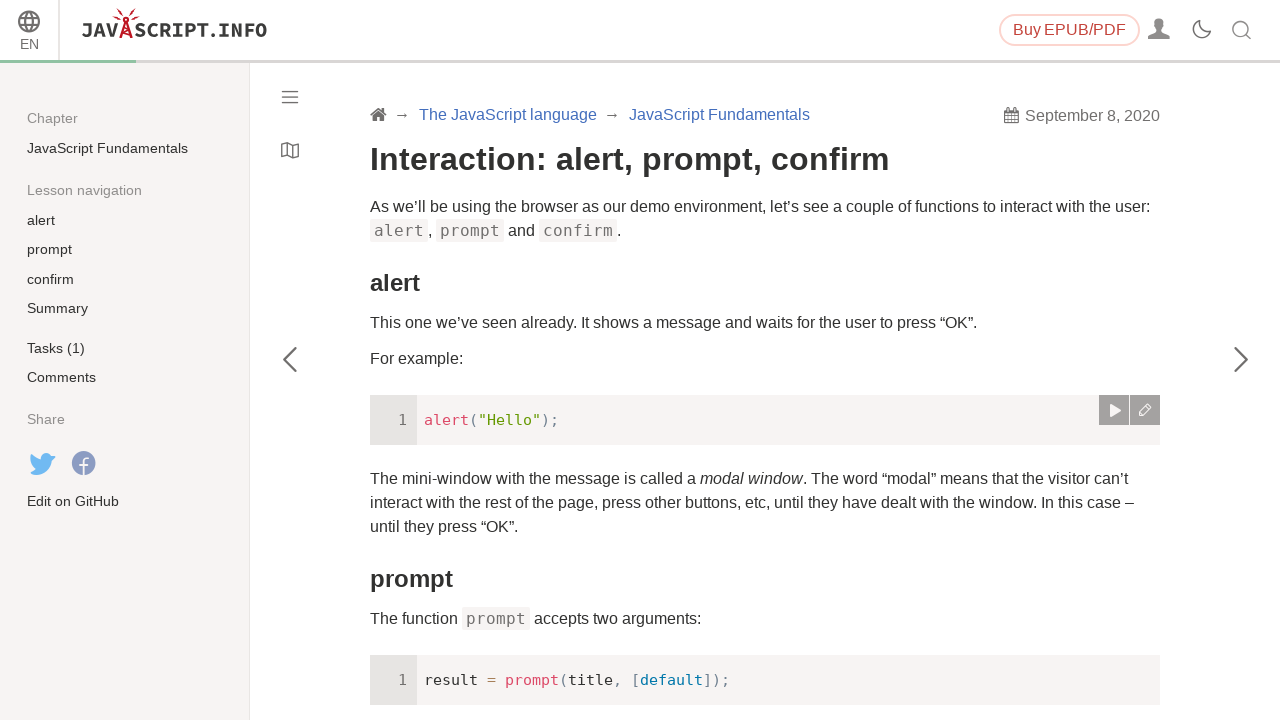

Clicked run button to trigger alert dialog at (1114, 360) on xpath=//div[7]/div/div/div/a[@title='run']
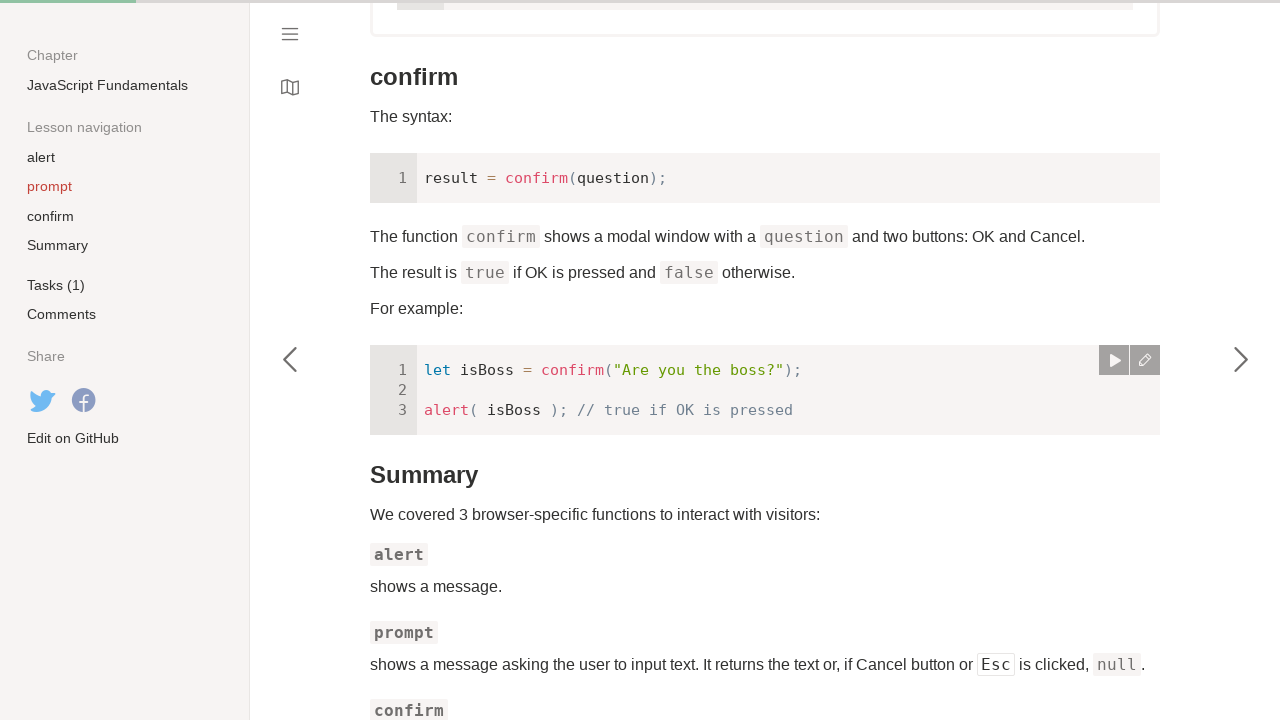

Set up dialog handler to dismiss alert
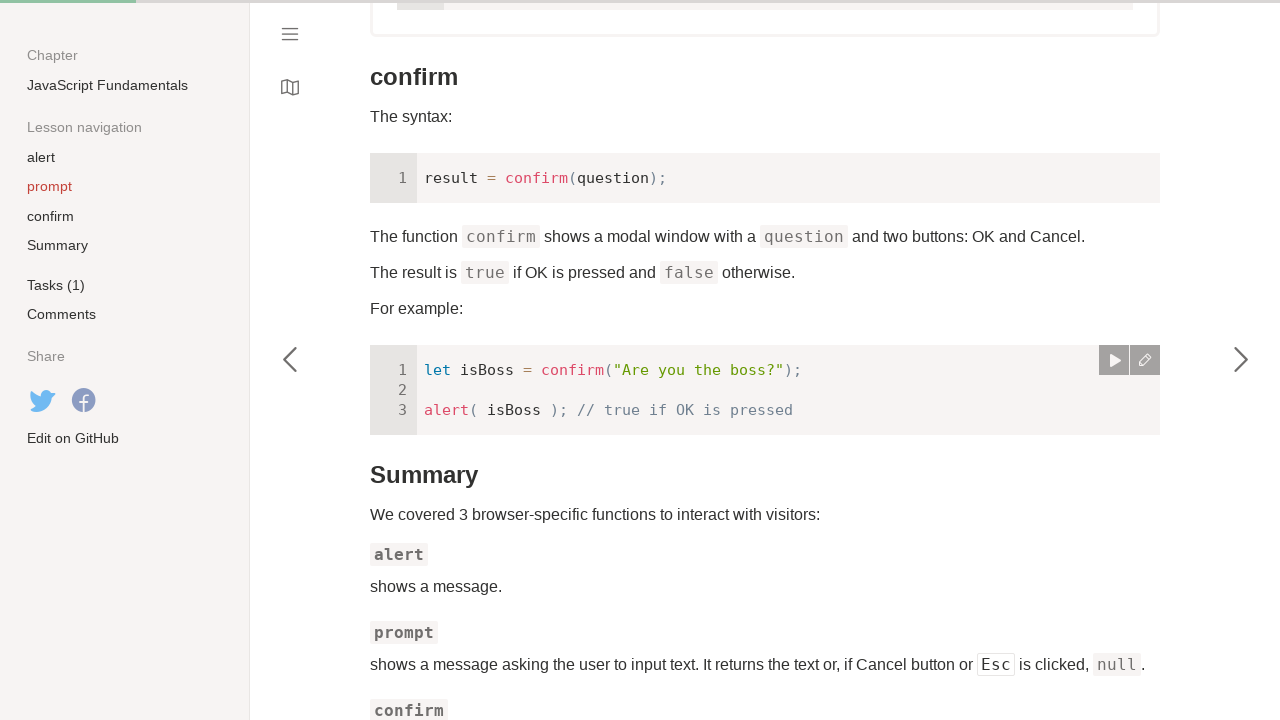

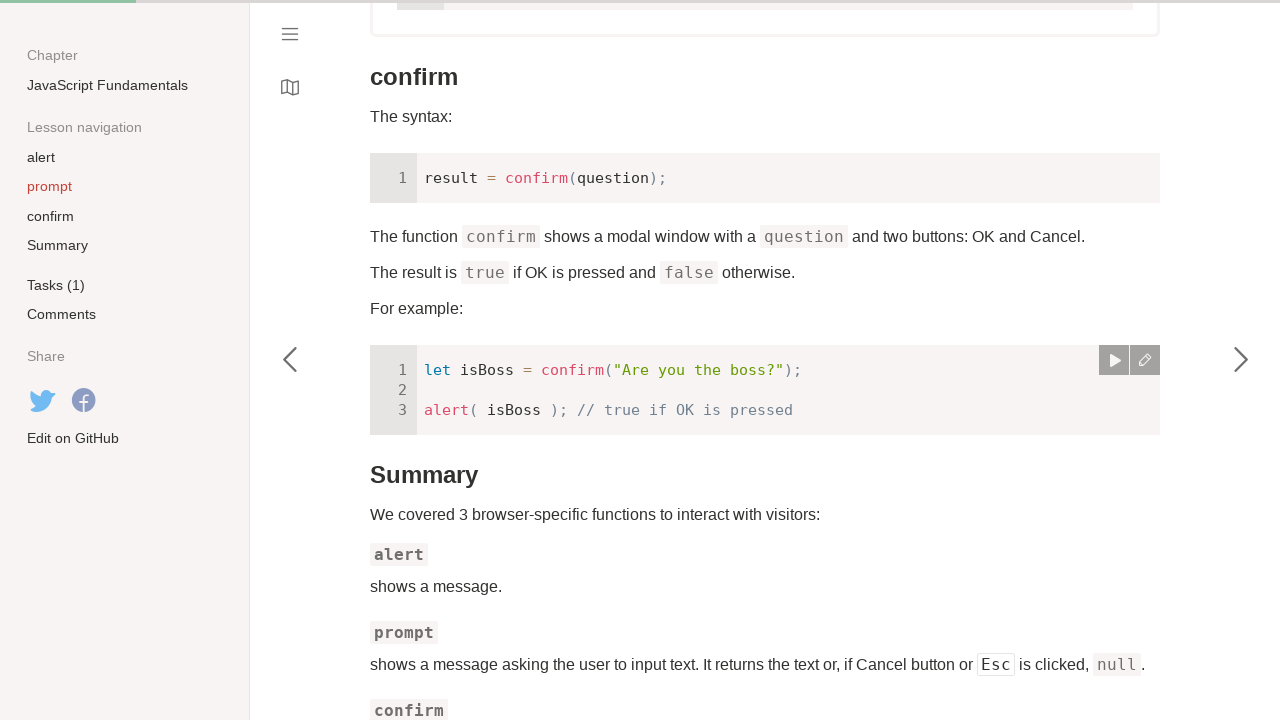